Tests marking all todo items as completed using the toggle all checkbox

Starting URL: https://demo.playwright.dev/todomvc

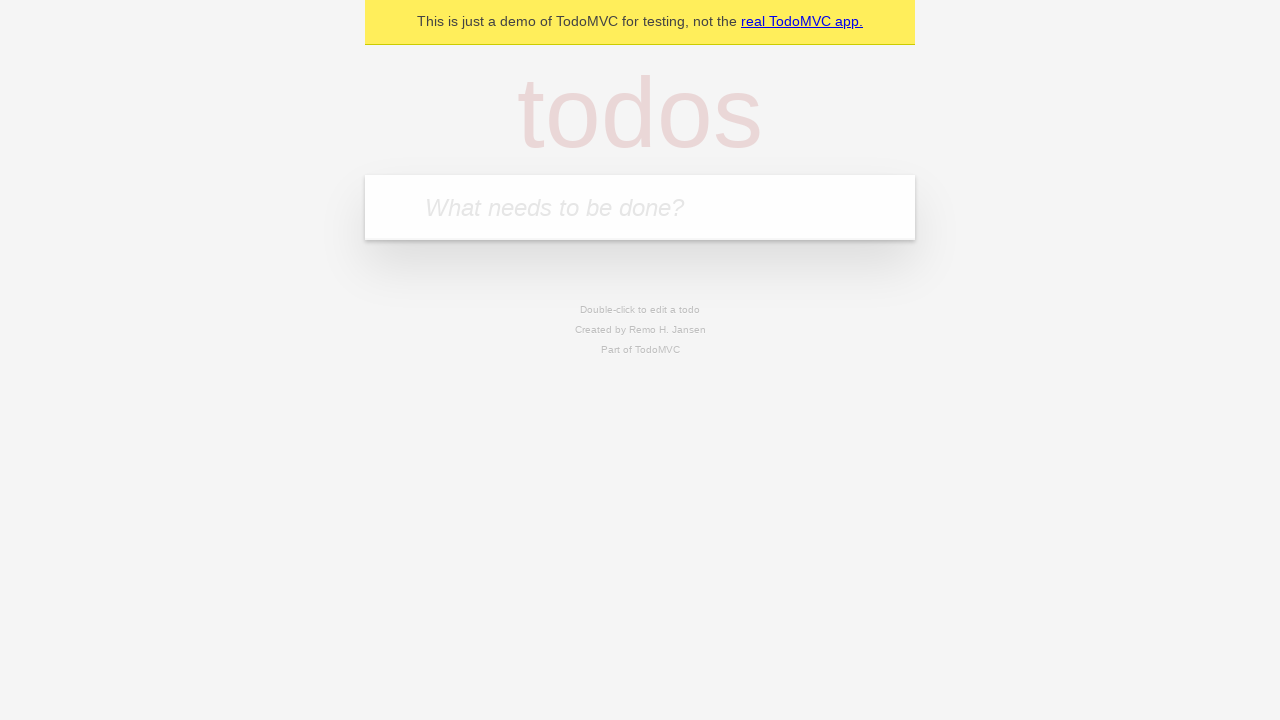

Filled todo input with 'buy some cheese' on internal:attr=[placeholder="What needs to be done?"i]
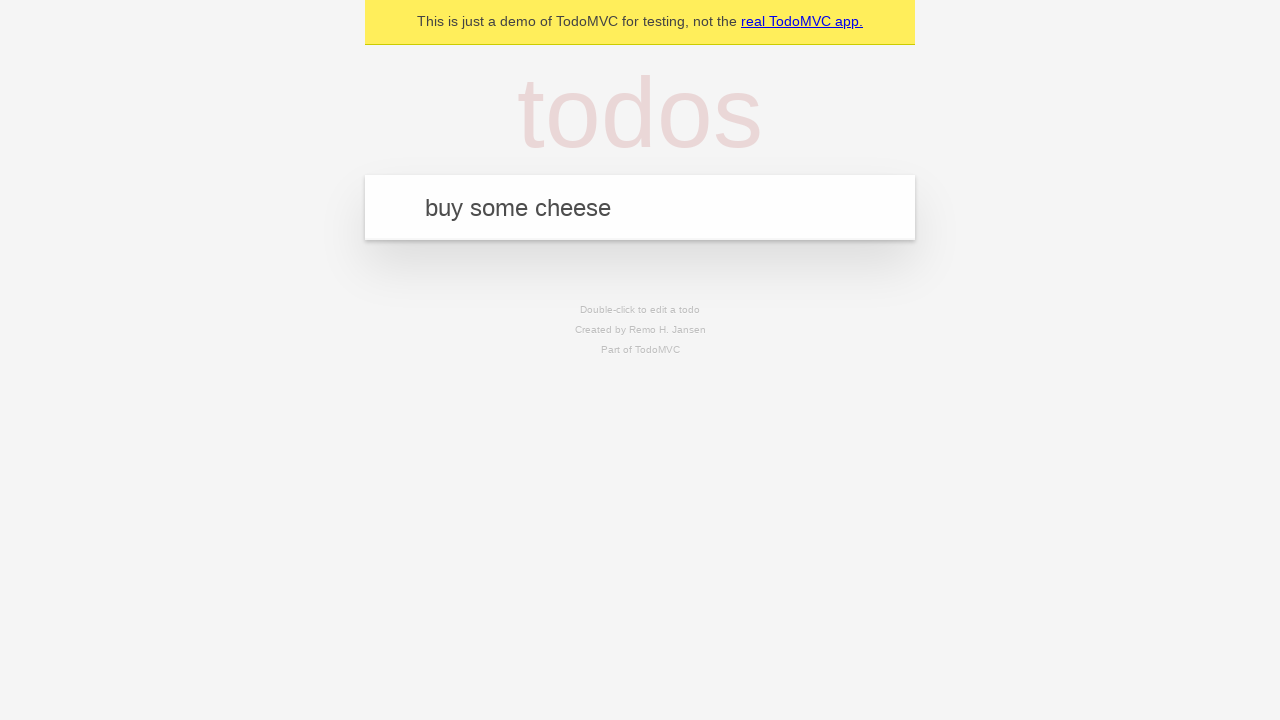

Pressed Enter to add first todo item on internal:attr=[placeholder="What needs to be done?"i]
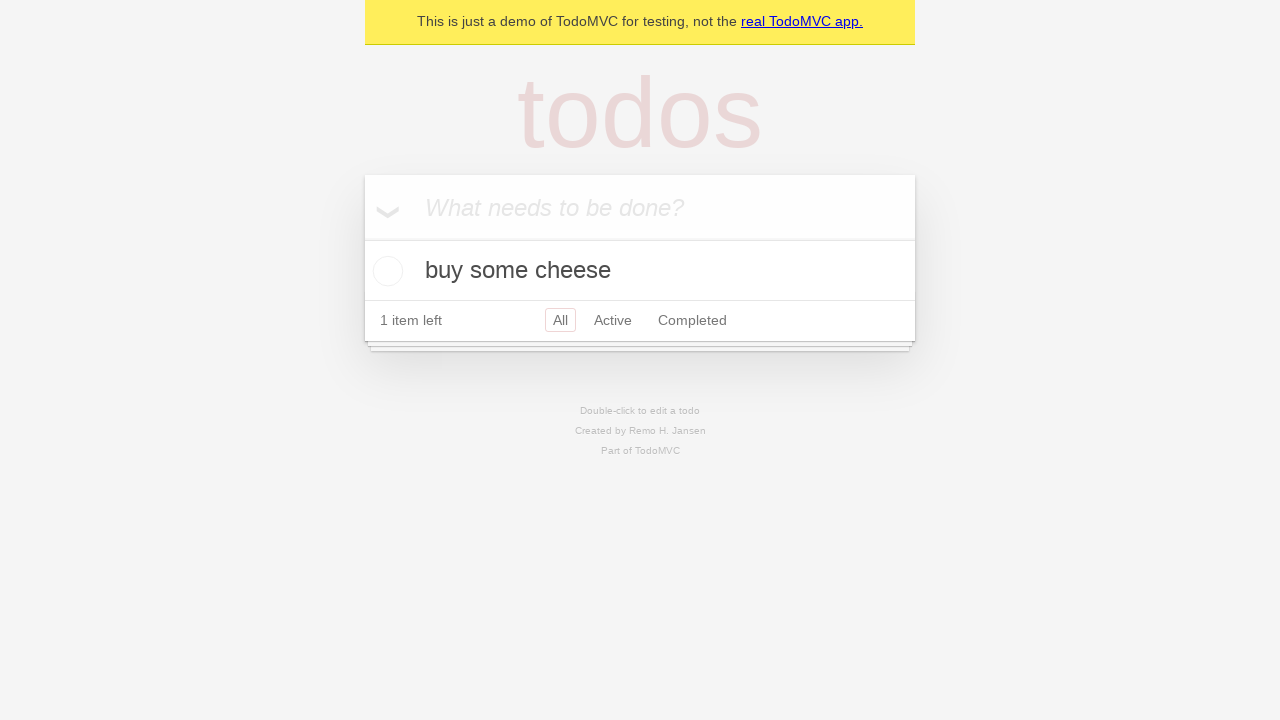

Filled todo input with 'feed the cat' on internal:attr=[placeholder="What needs to be done?"i]
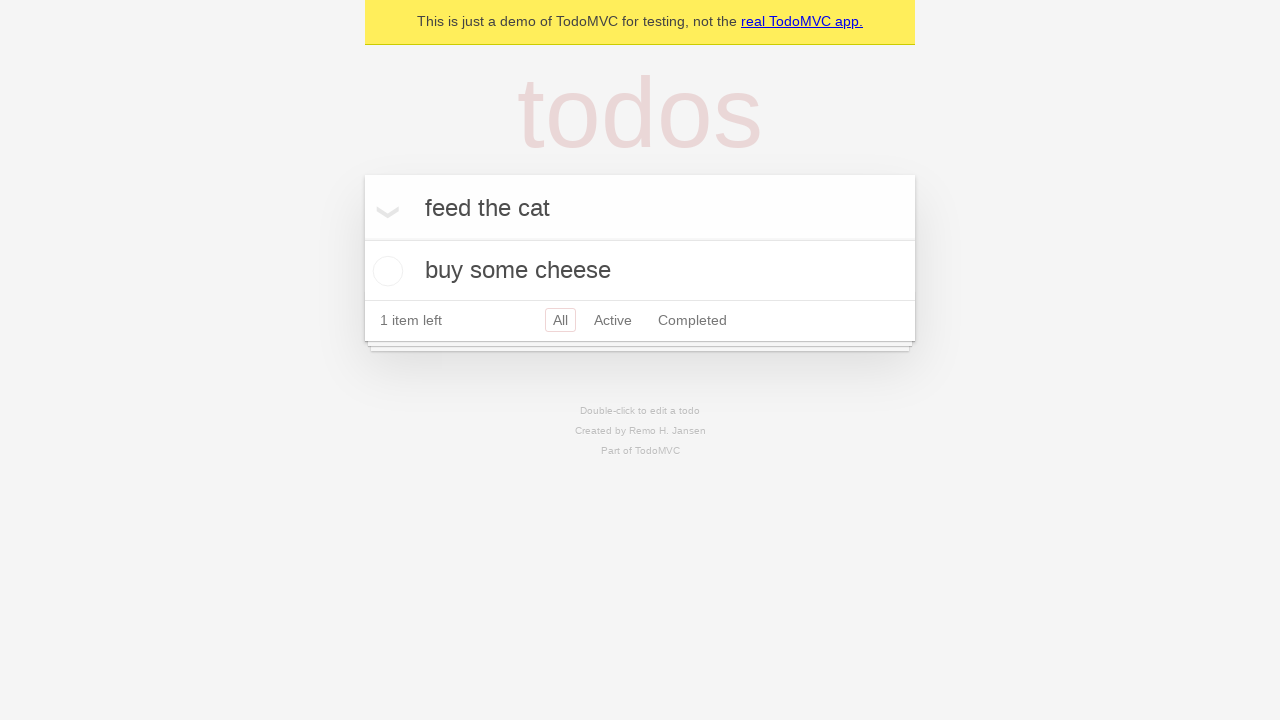

Pressed Enter to add second todo item on internal:attr=[placeholder="What needs to be done?"i]
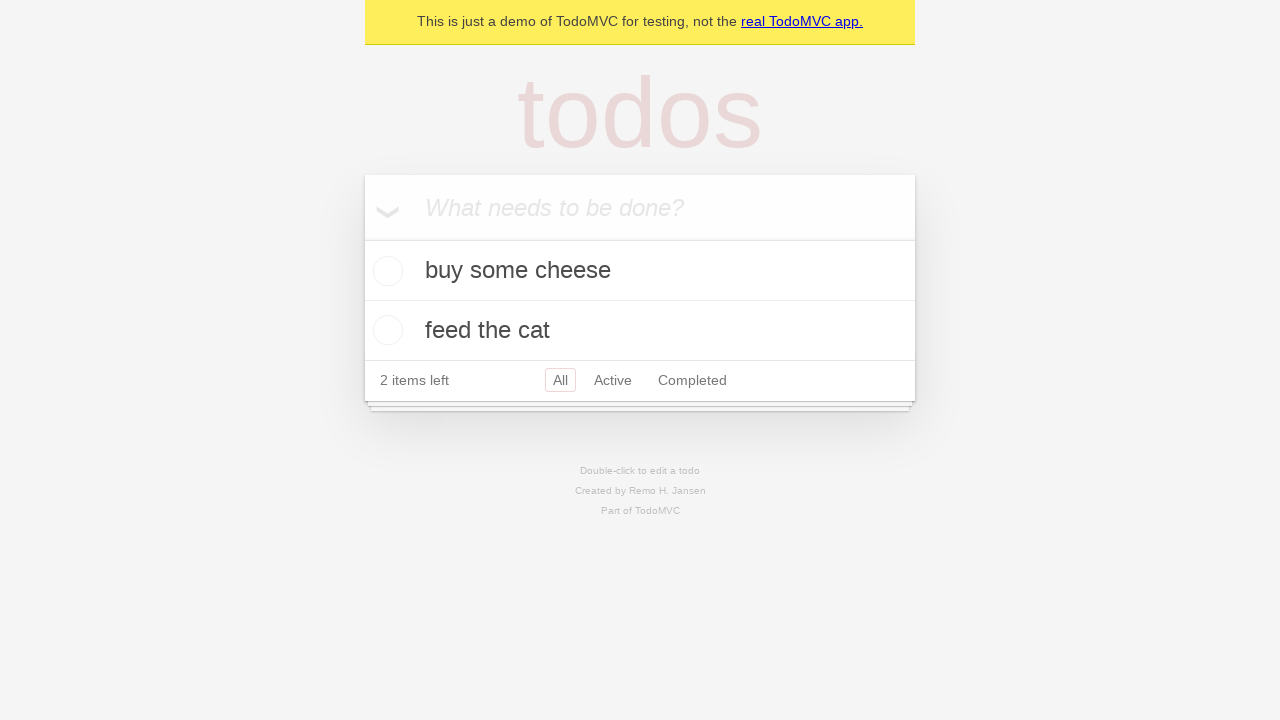

Filled todo input with 'book a doctors appointment' on internal:attr=[placeholder="What needs to be done?"i]
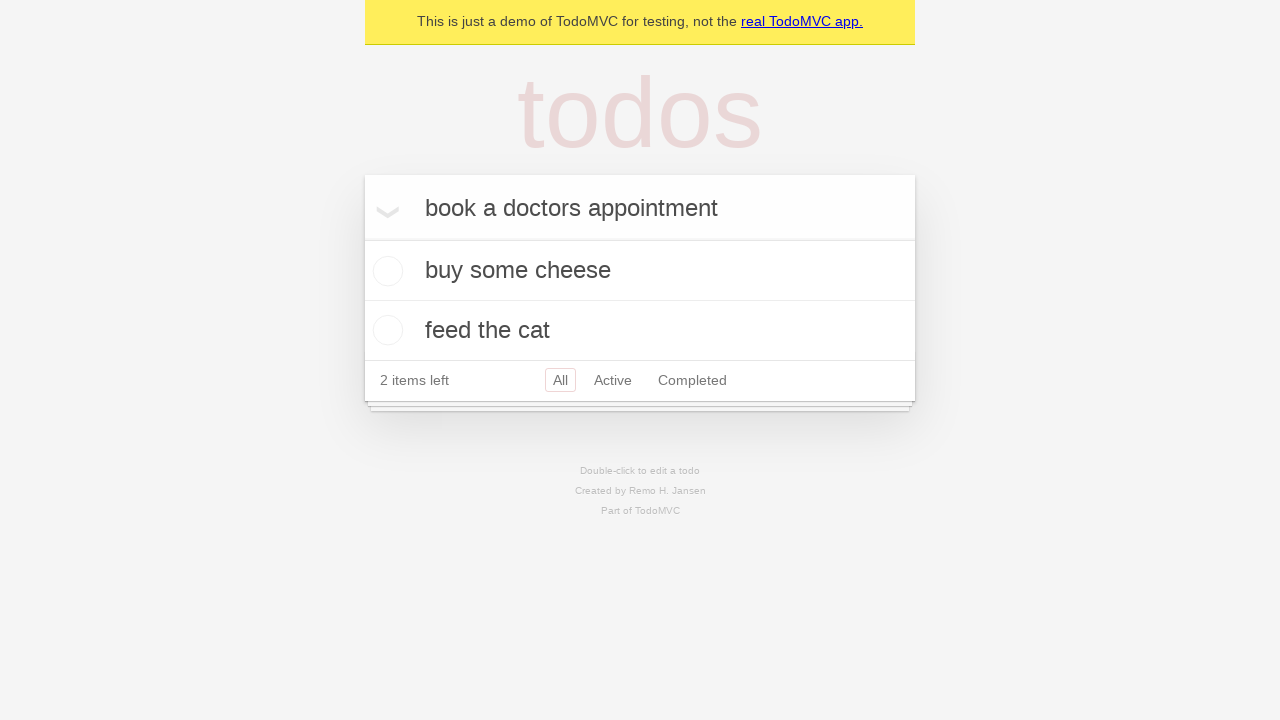

Pressed Enter to add third todo item on internal:attr=[placeholder="What needs to be done?"i]
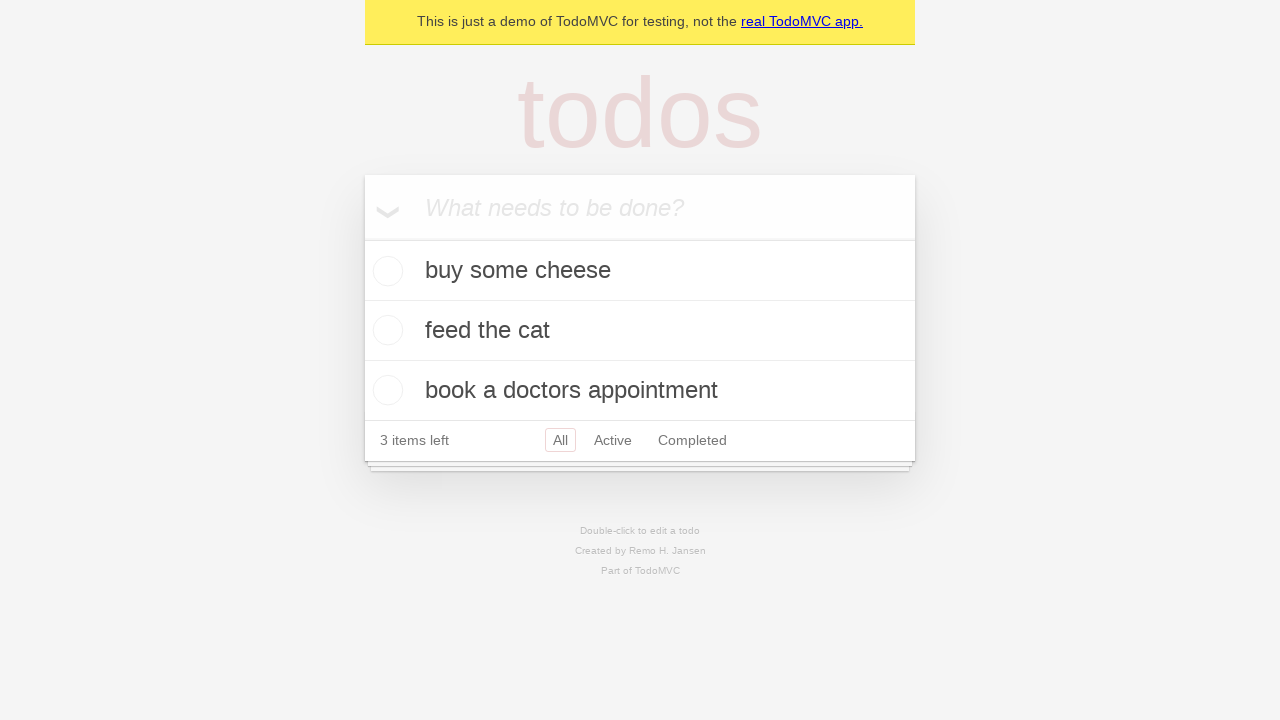

Checked the 'Mark all as complete' checkbox at (362, 238) on internal:label="Mark all as complete"i
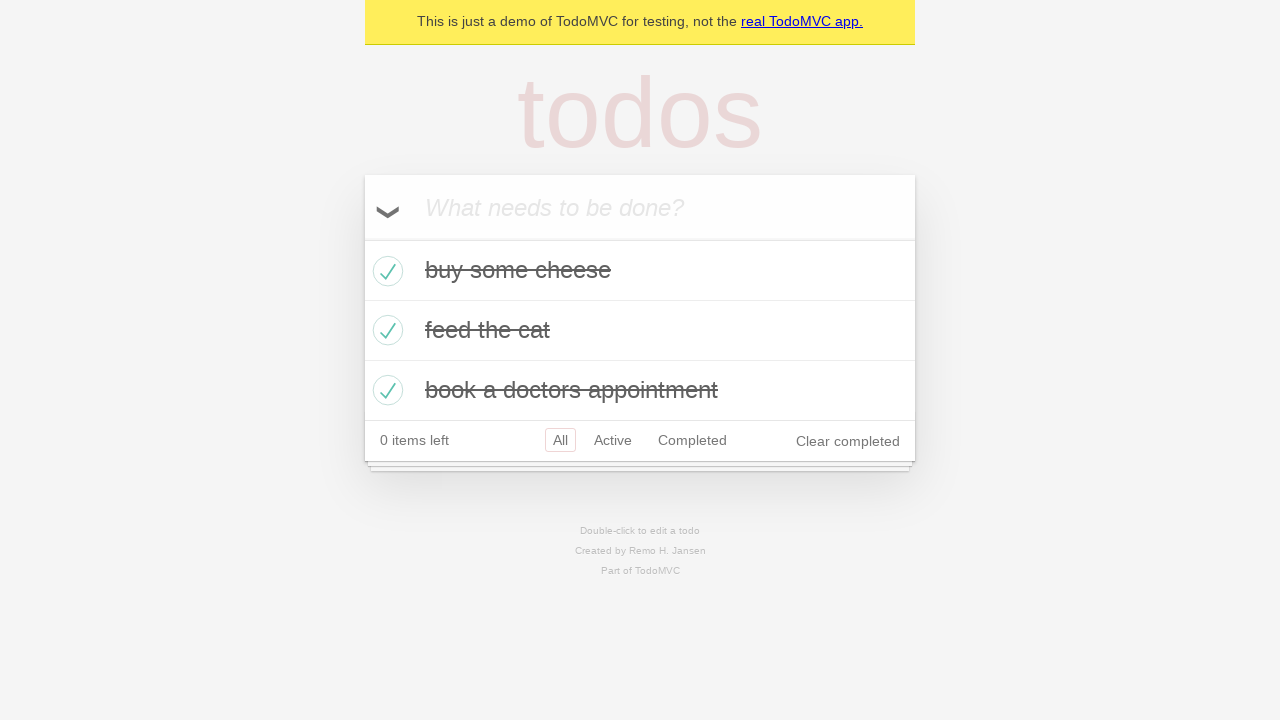

Waited for completed todo items to appear
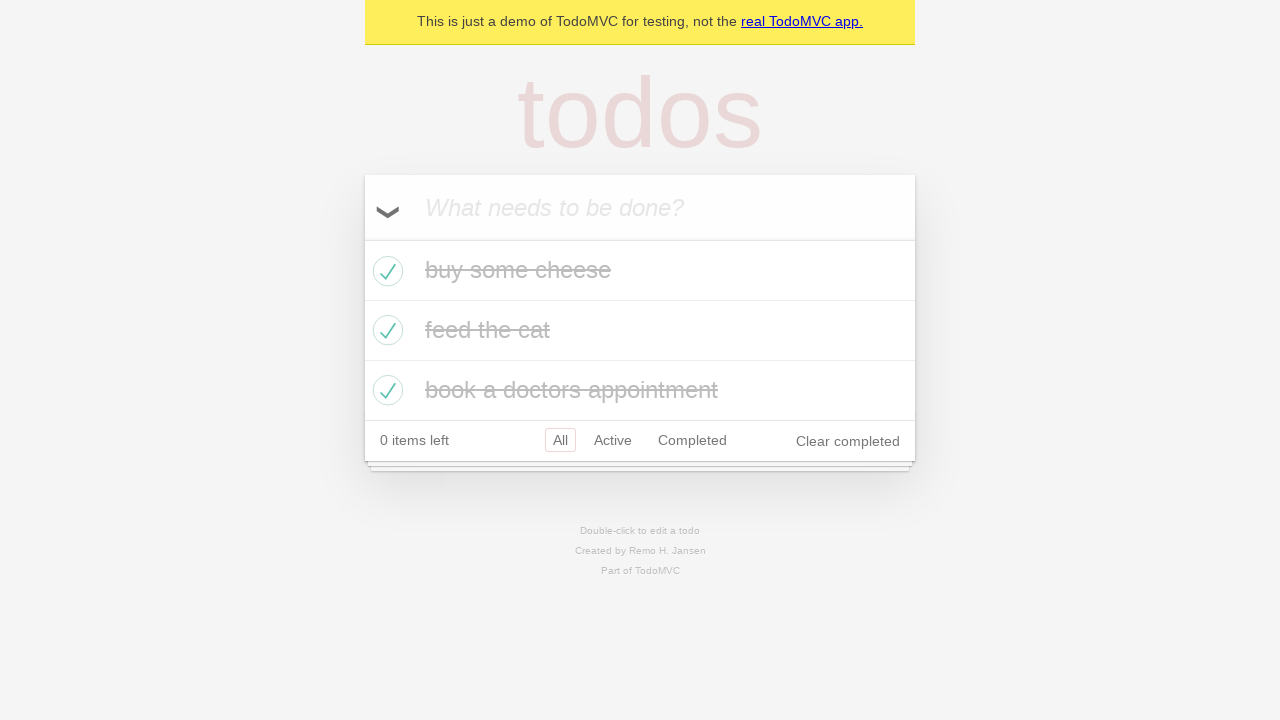

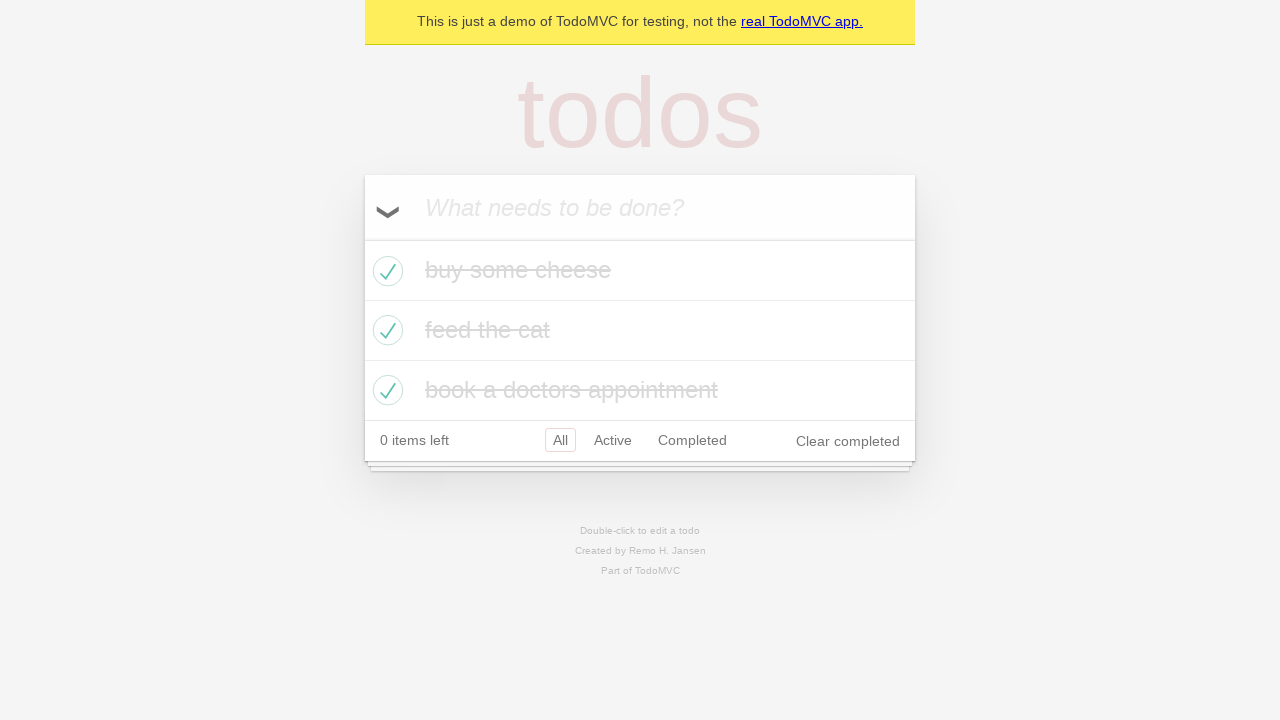